Navigates to GitHub's explore page to view trending repositories and topics

Starting URL: https://github.com/explore

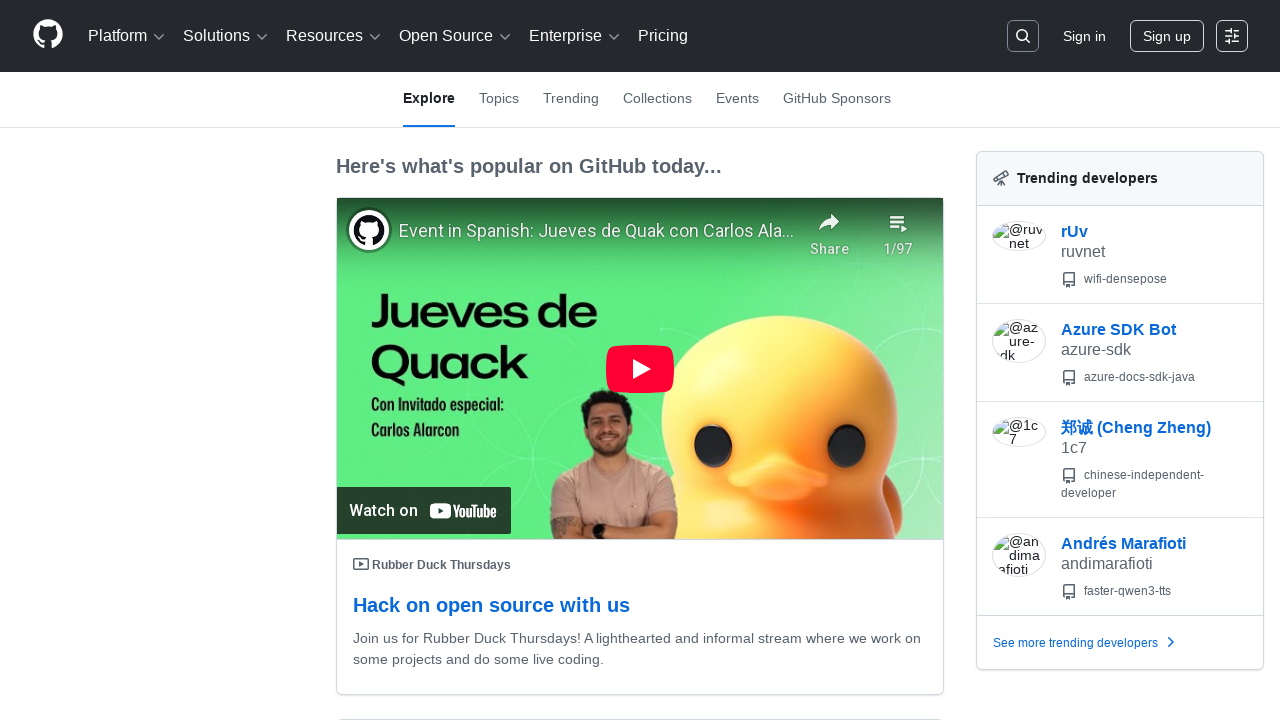

Explore navigation loaded on GitHub explore page
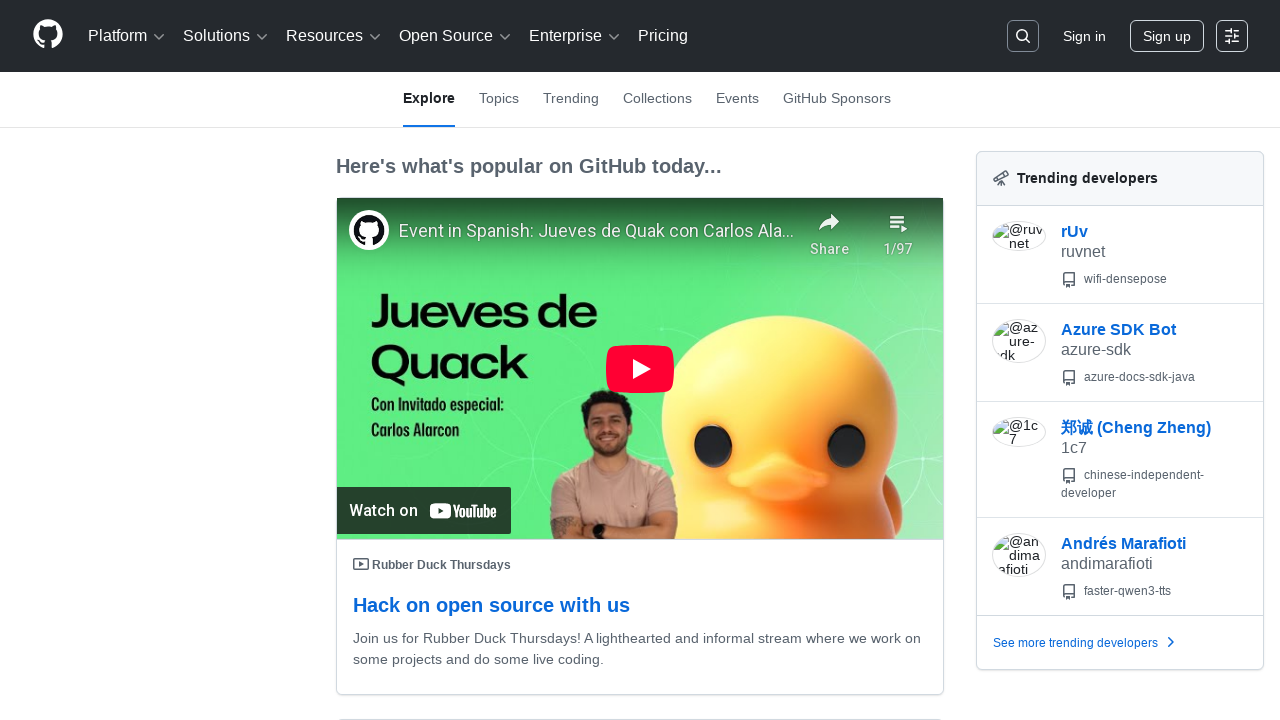

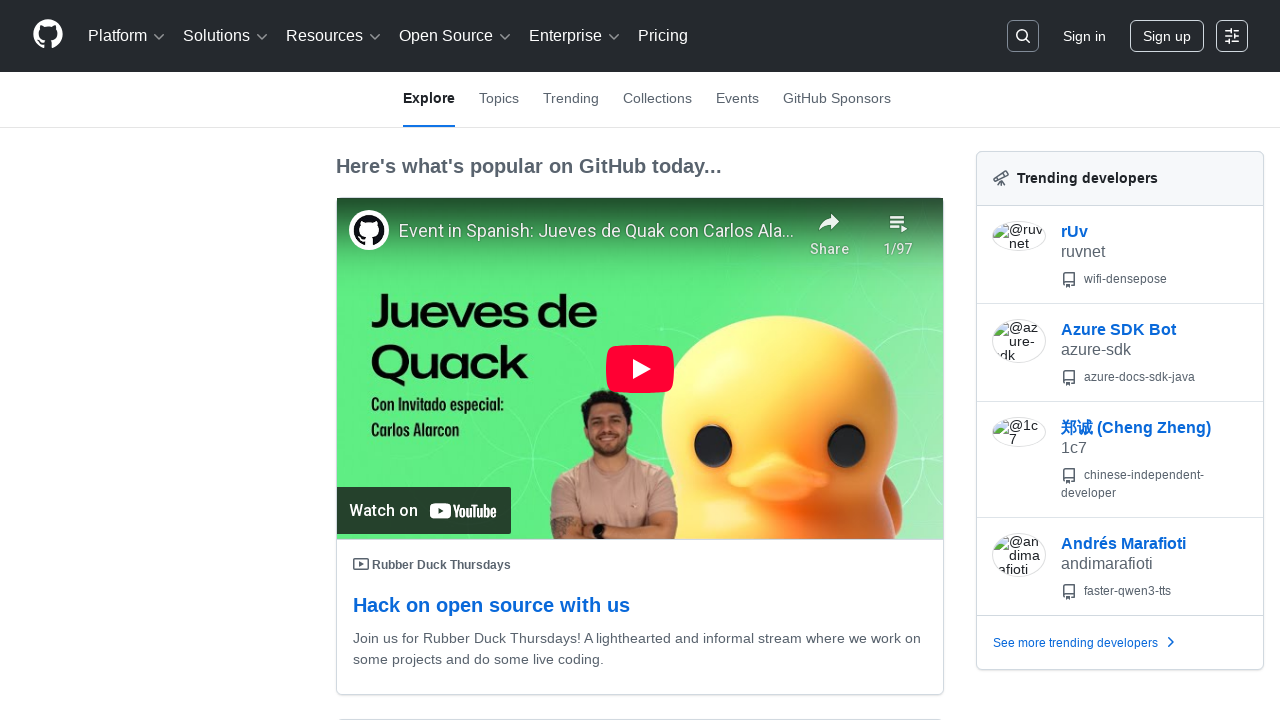